Fills out account registration form with user details and checks required checkboxes

Starting URL: https://shop.one-shore.com/index.php?controller=authentication&create_account=1

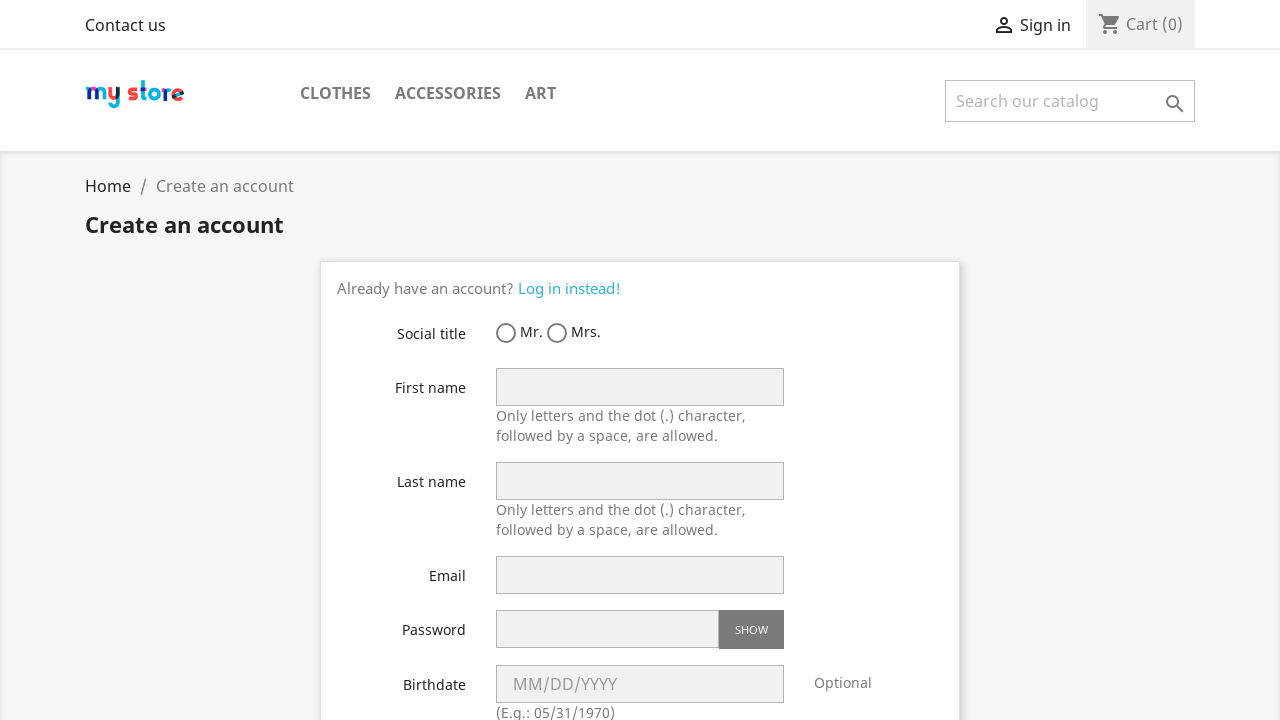

Account registration form loaded and radio button selectors are visible
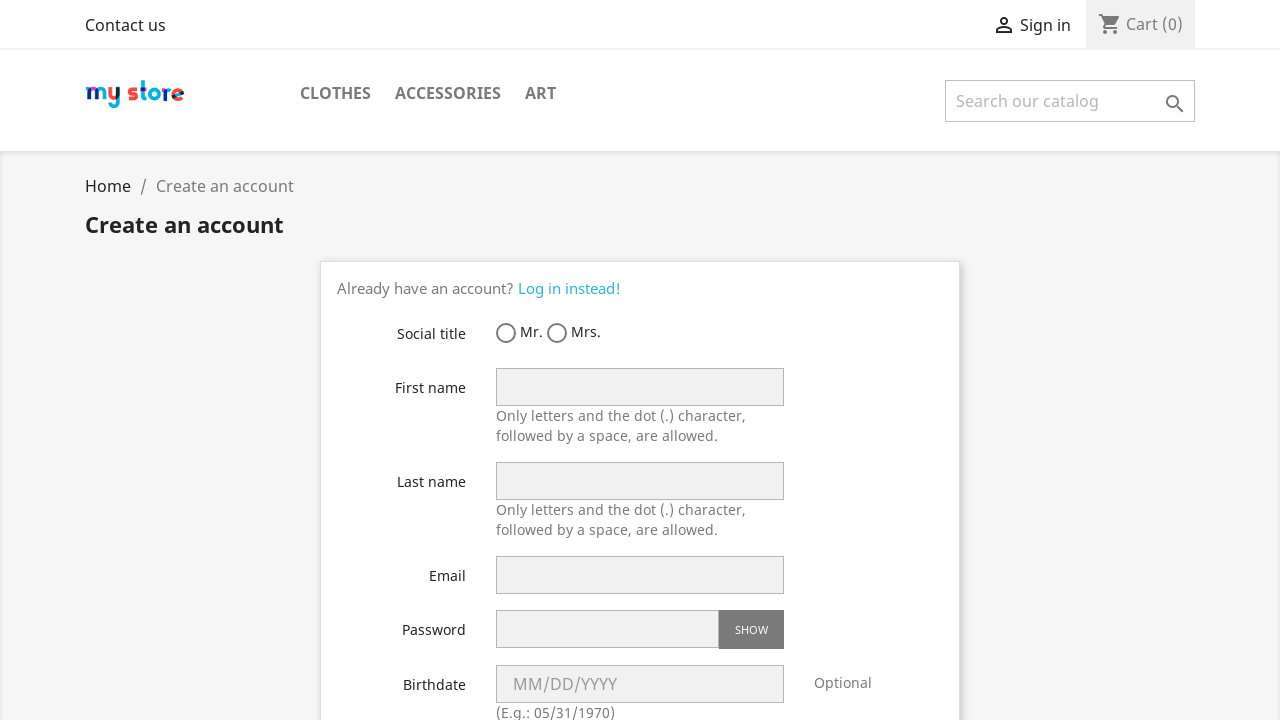

Retrieved all social title radio button options
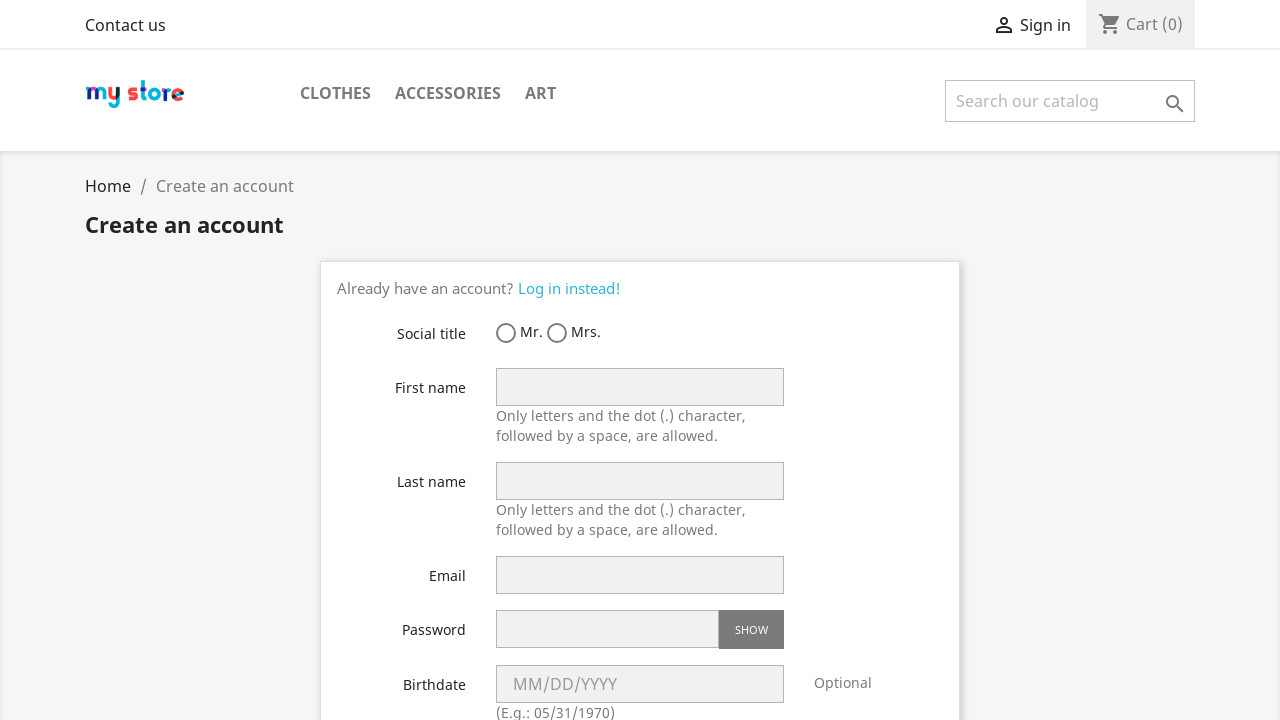

Selected 'Mr.' as social title
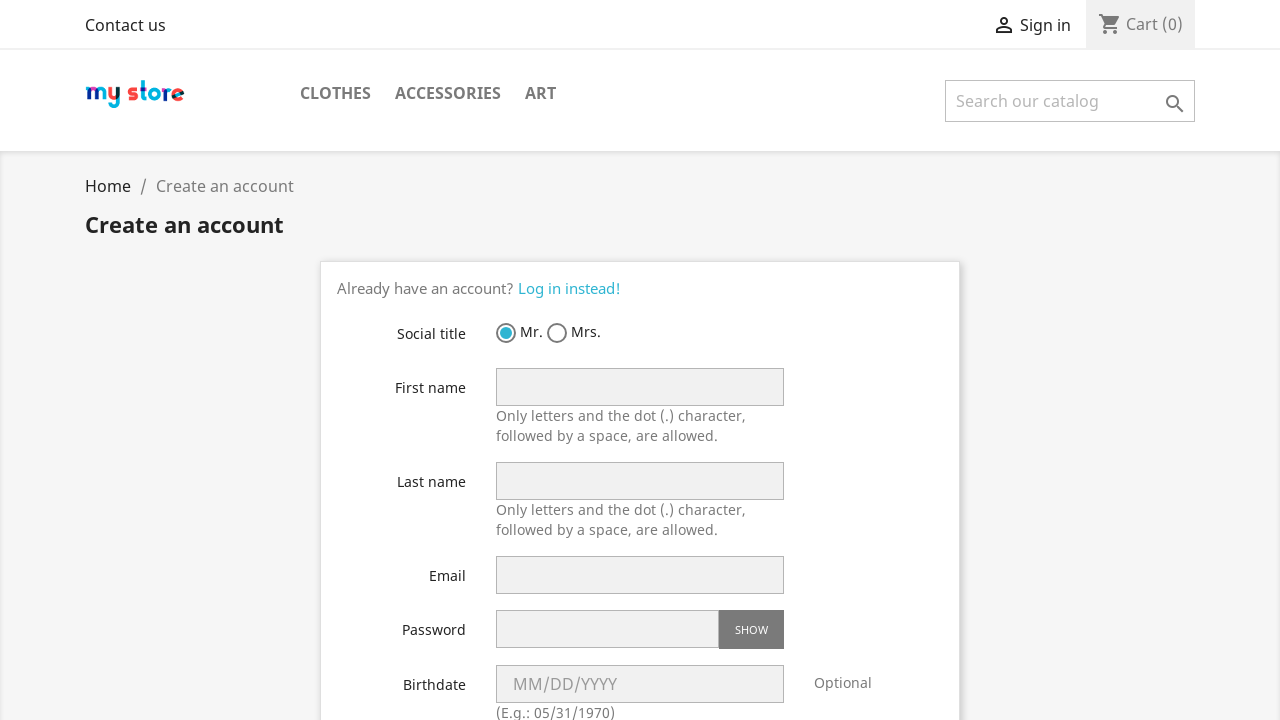

Filled in first name as 'John' on input[name='firstname']
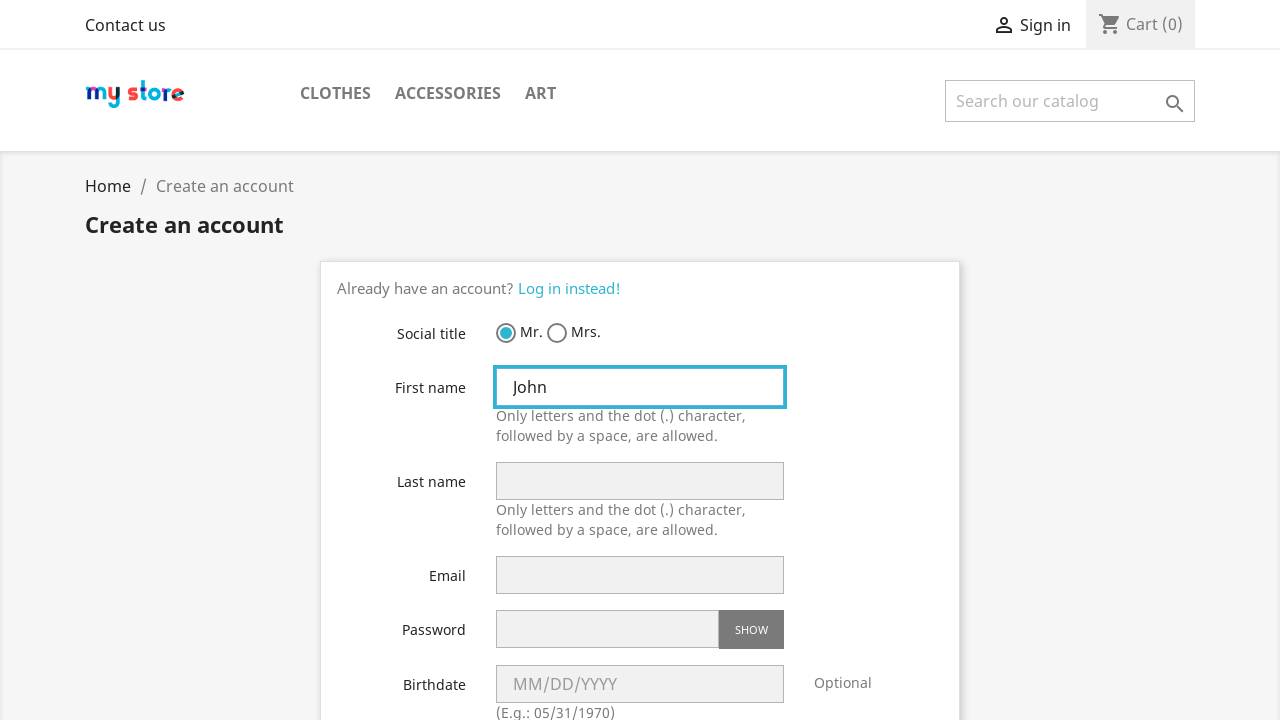

Filled in last name as 'Smith' on input[name='lastname']
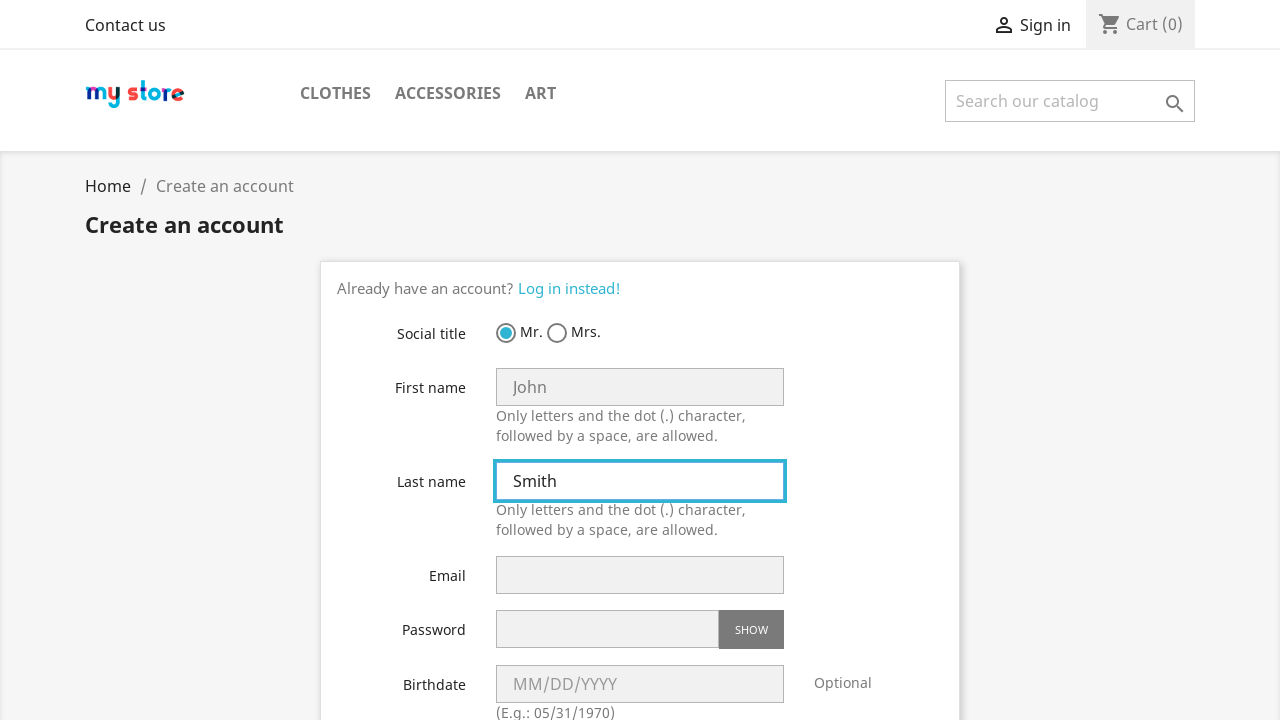

Filled in email address as 'testuser456@example.com' on input[name='email']
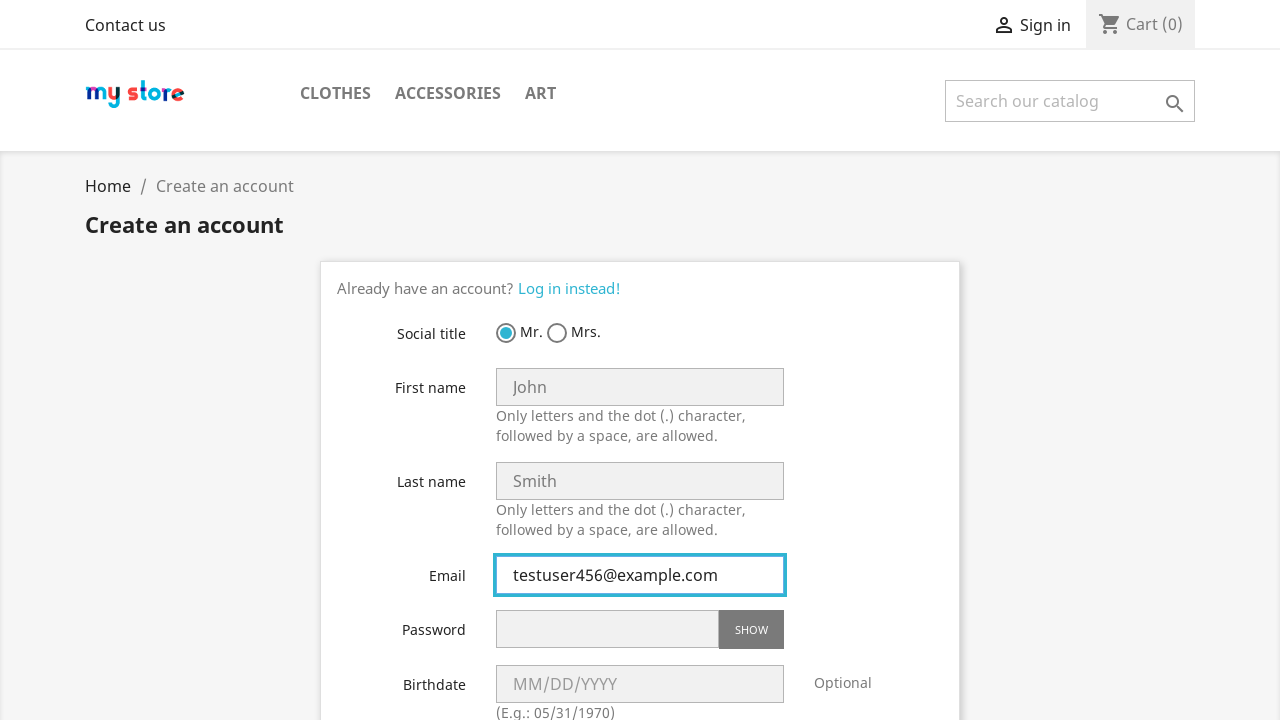

Filled in password field on input[name='password']
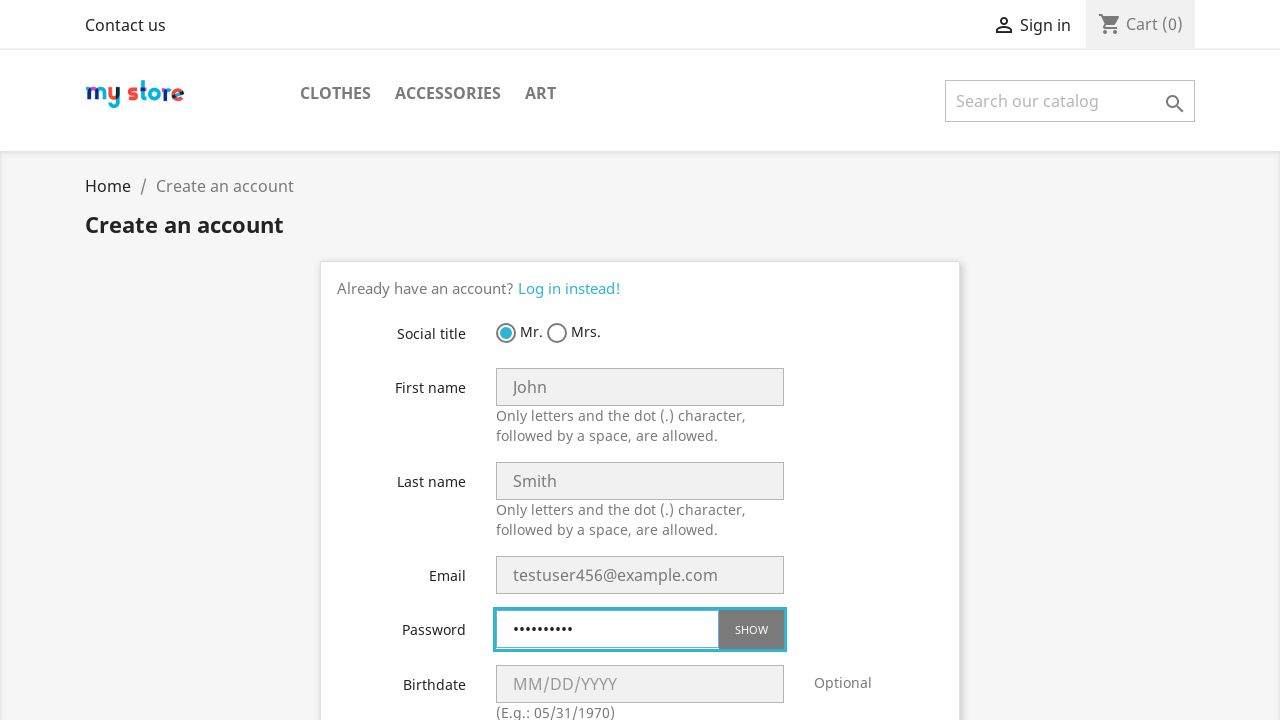

Retrieved all checkbox elements from registration form
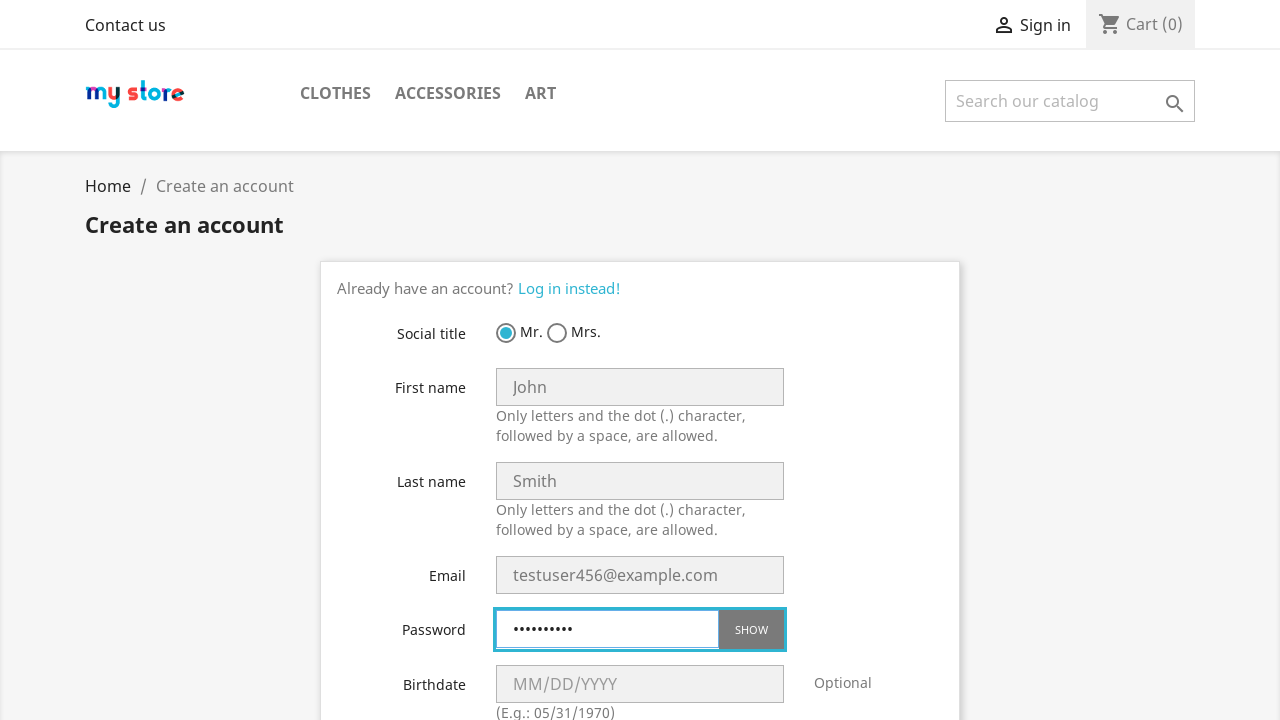

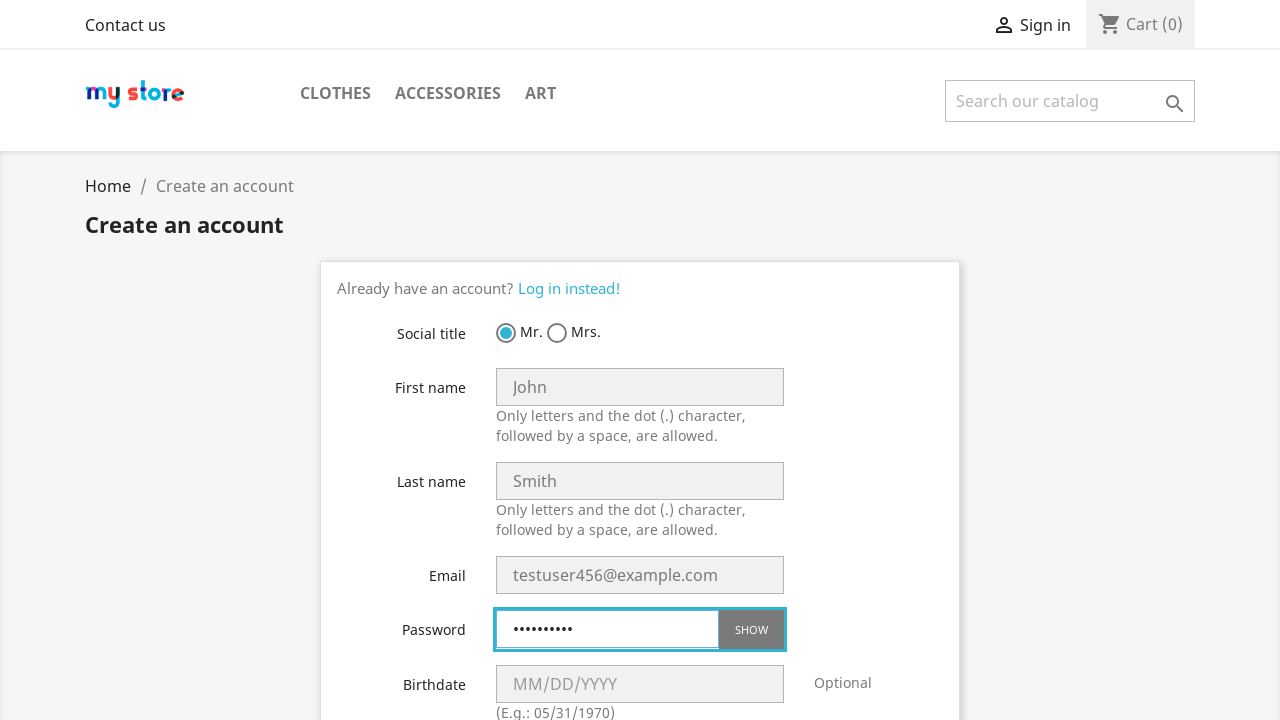